Tests clicking radio buttons, checkboxes, and handling a new window popup on a practice page. Selects BMW and Benz radio buttons, clicks BMW and Benz checkboxes, opens a new window, switches to it, closes it, and returns to the parent window.

Starting URL: https://www.letskodeit.com/practice

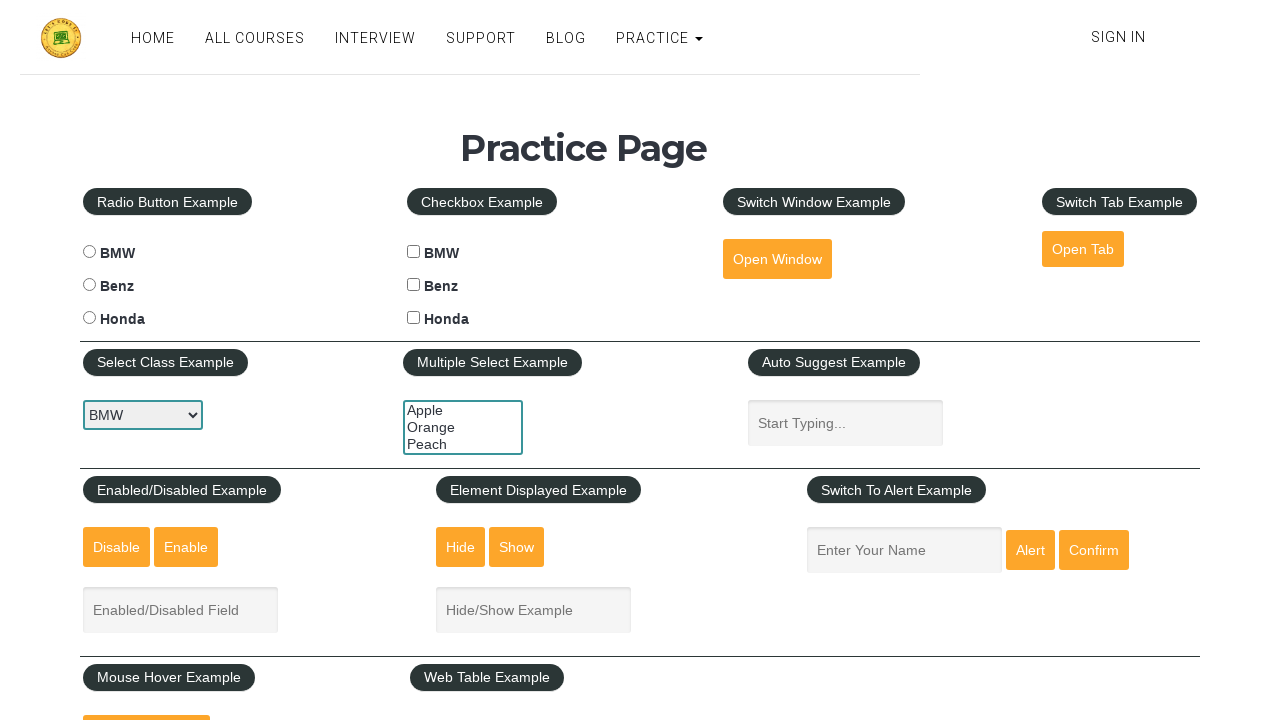

Clicked BMW radio button at (89, 252) on #bmwradio
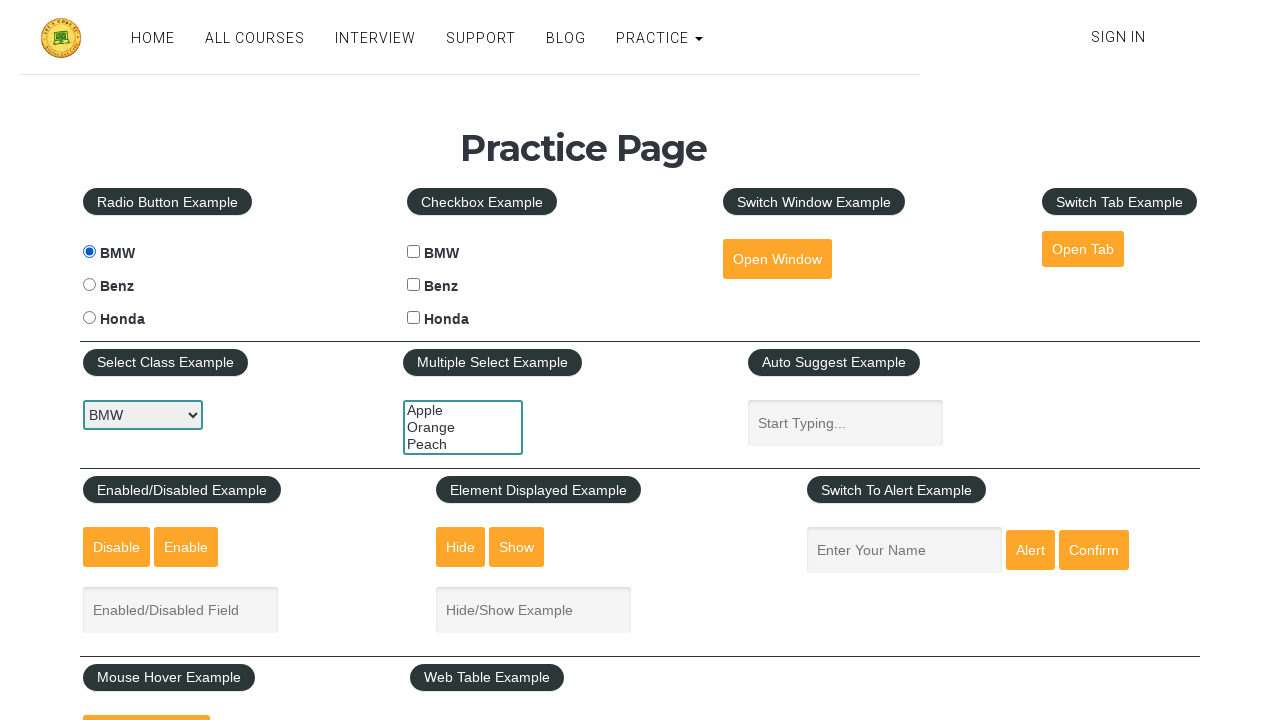

Waited 1 second for UI response
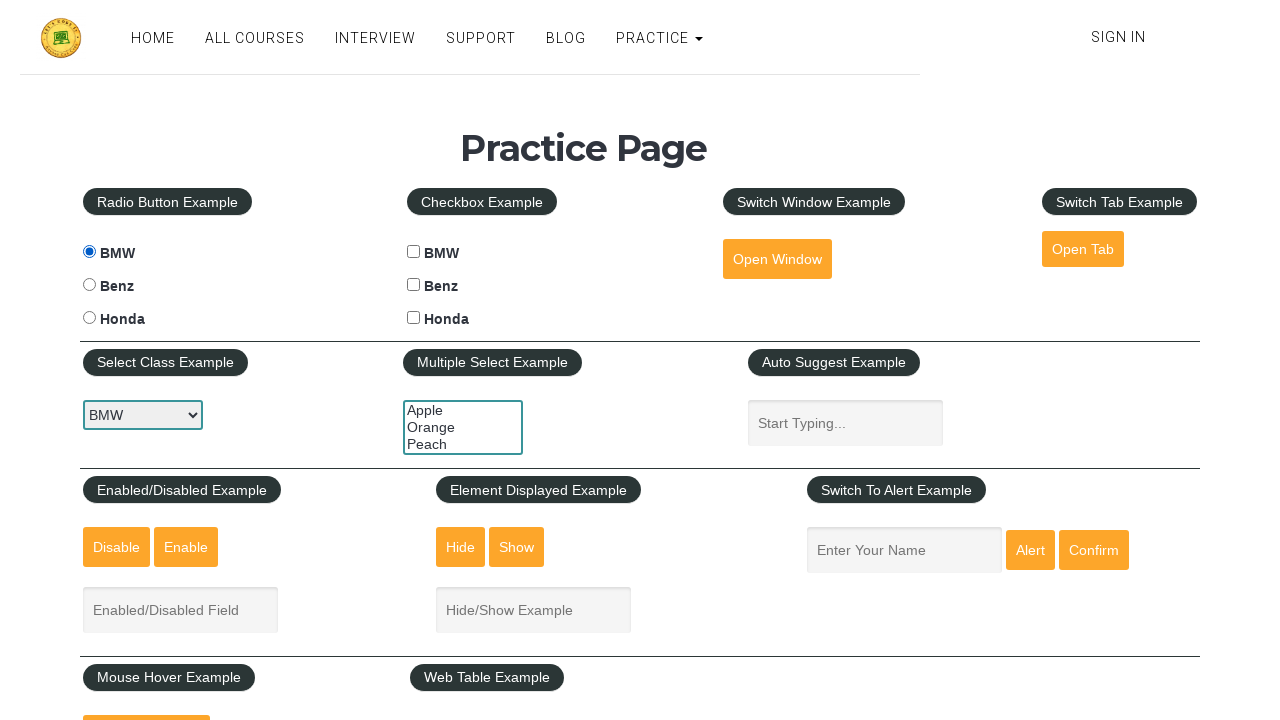

Clicked Benz radio button at (89, 285) on #benzradio
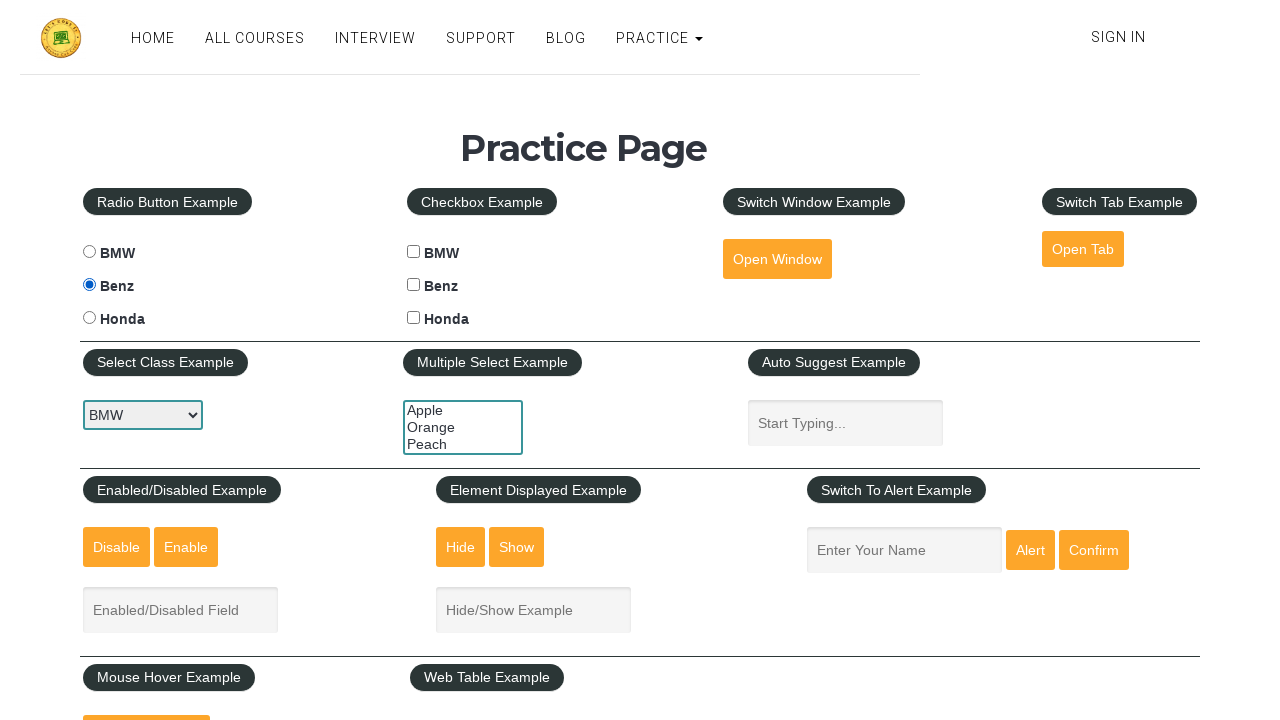

Clicked BMW checkbox at (414, 252) on #bmwcheck
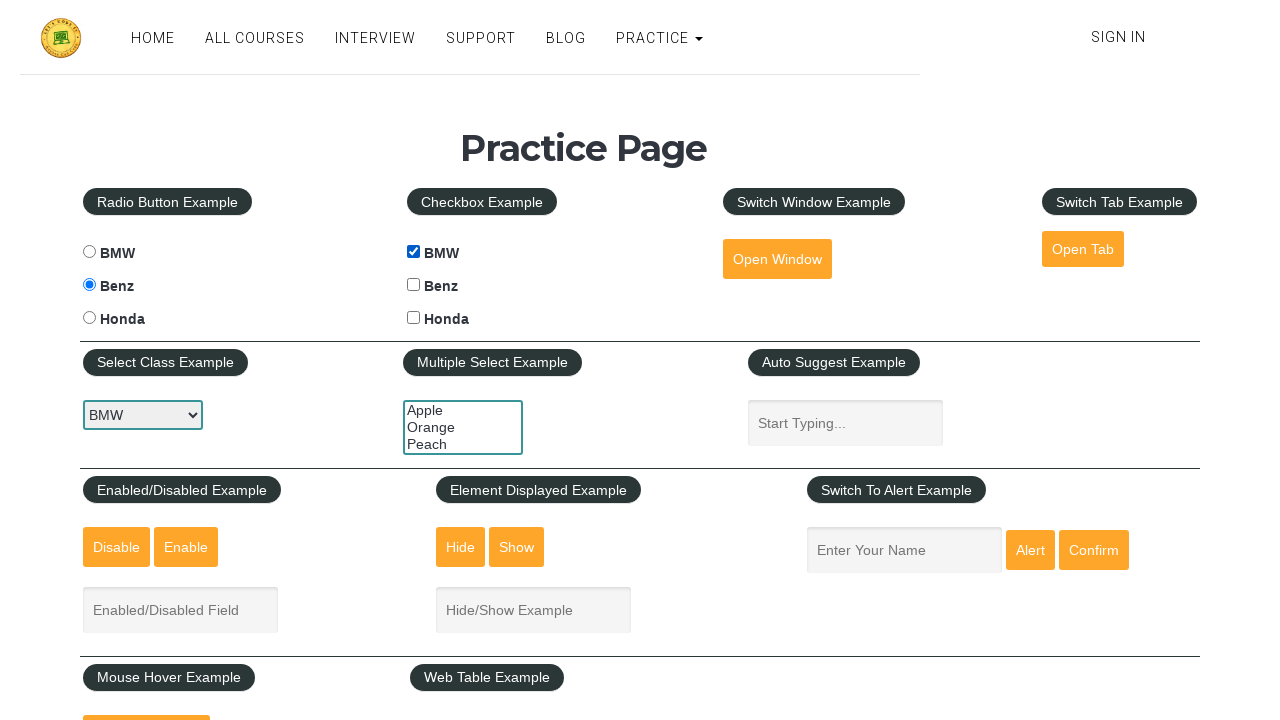

Clicked Benz checkbox at (414, 285) on #benzcheck
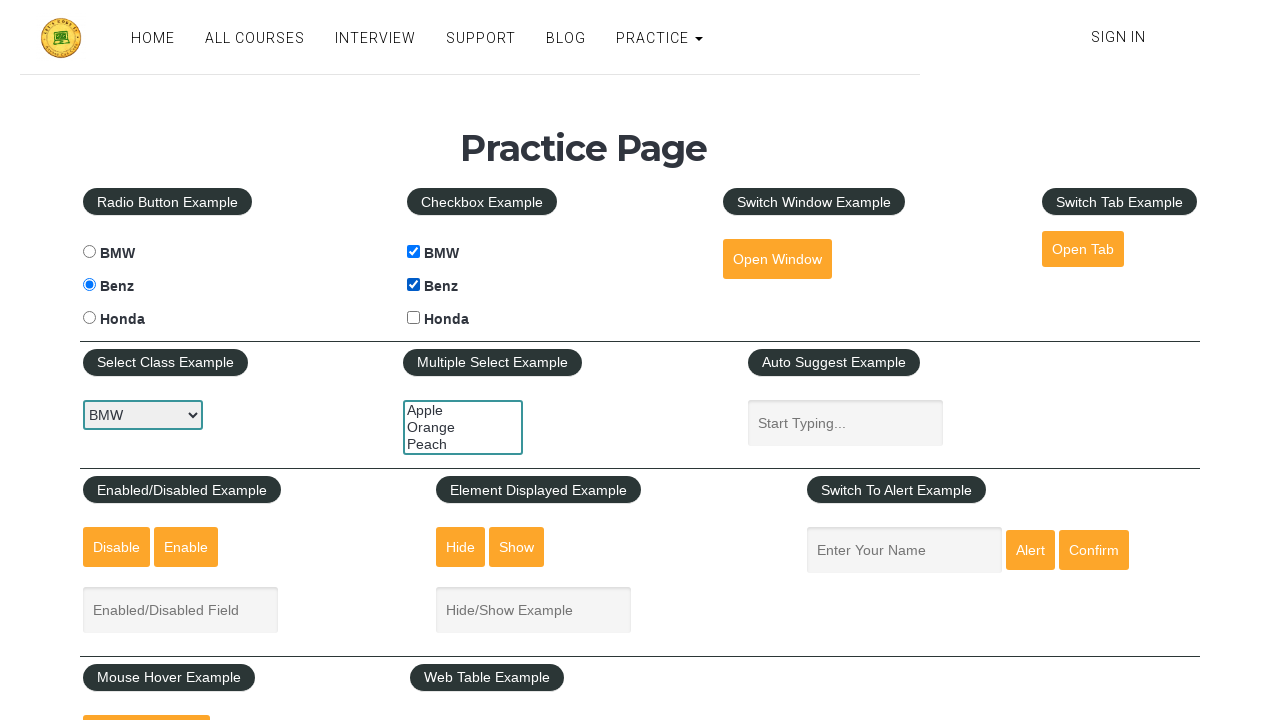

Clicked button to open new window at (777, 259) on #openwindow
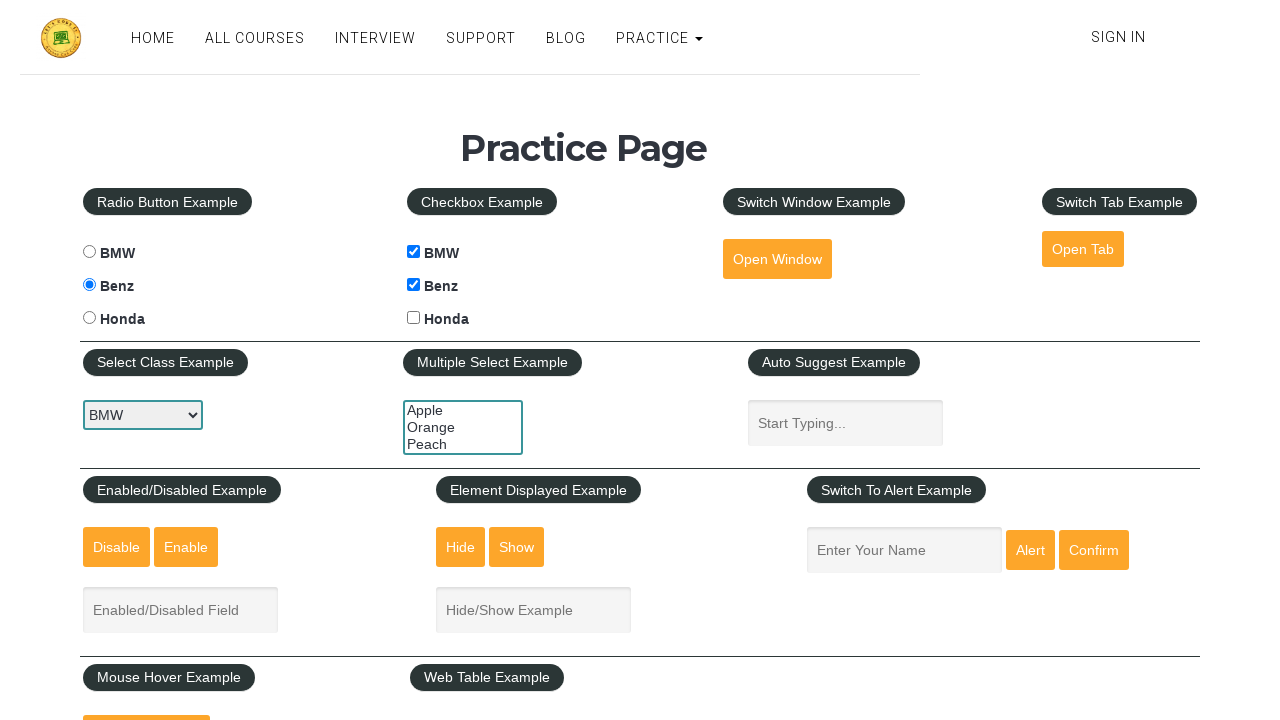

Captured new window page object
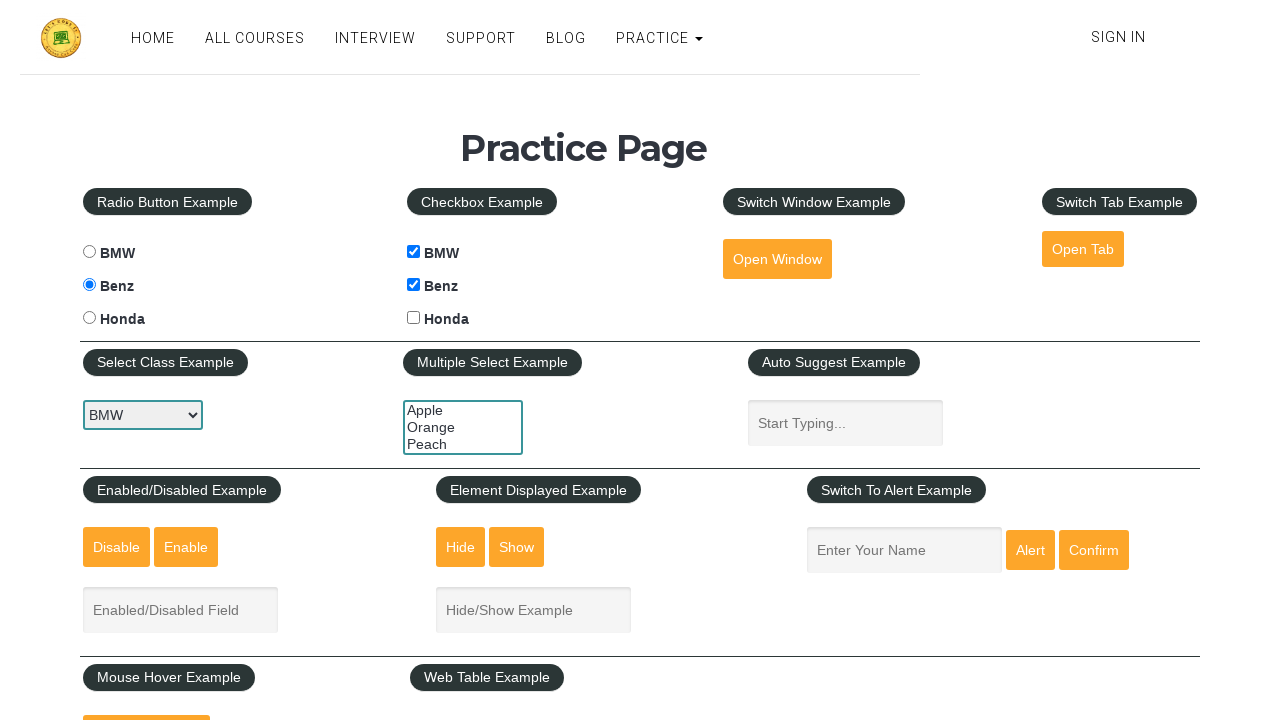

New window page loaded completely
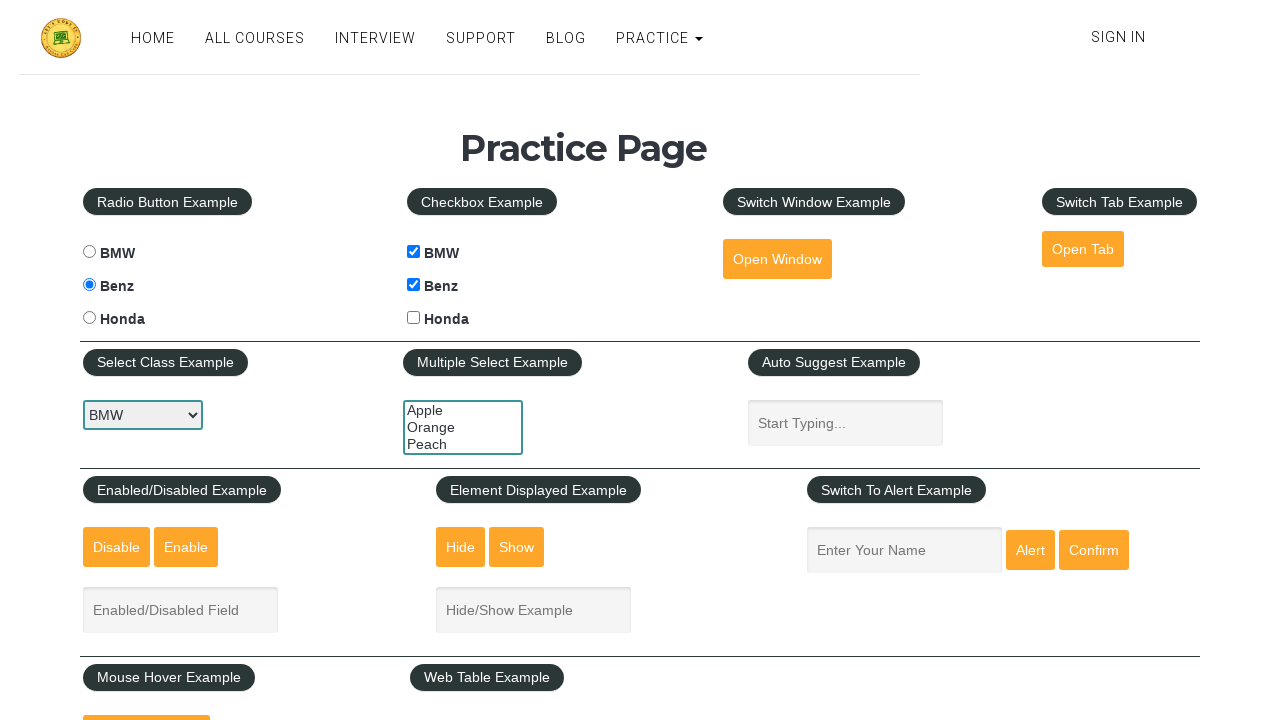

Closed child window and returned to parent window
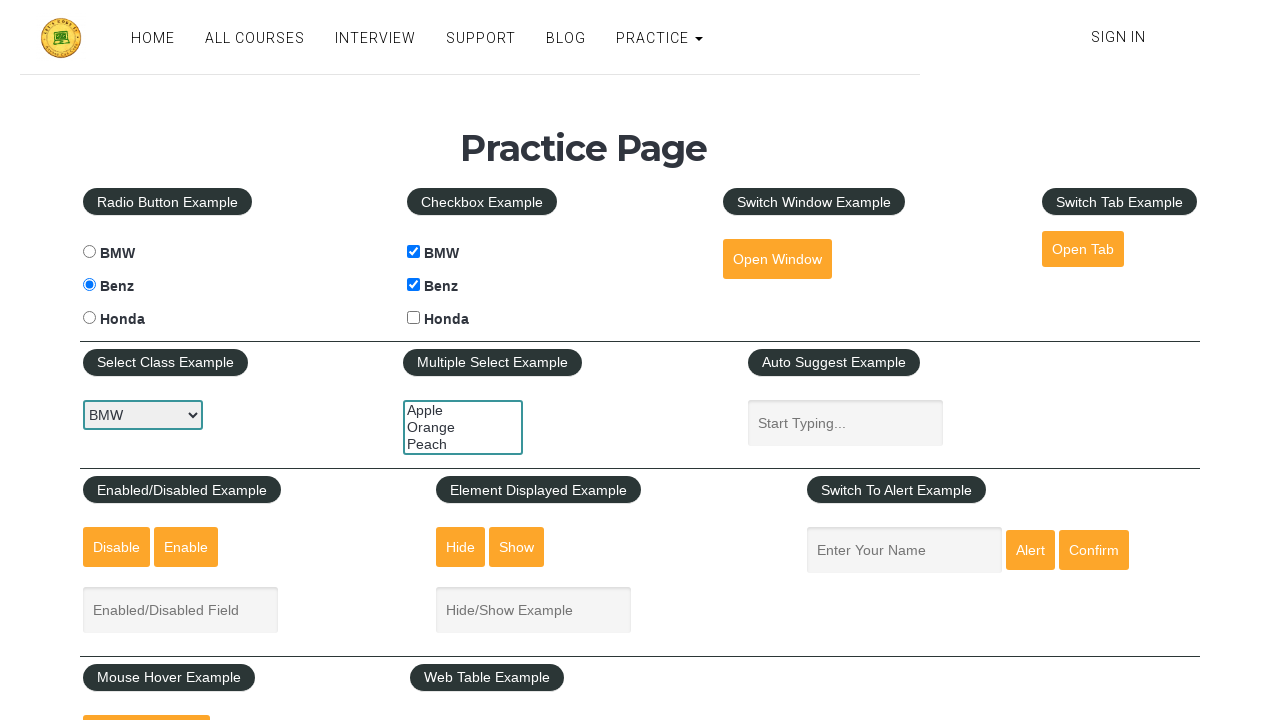

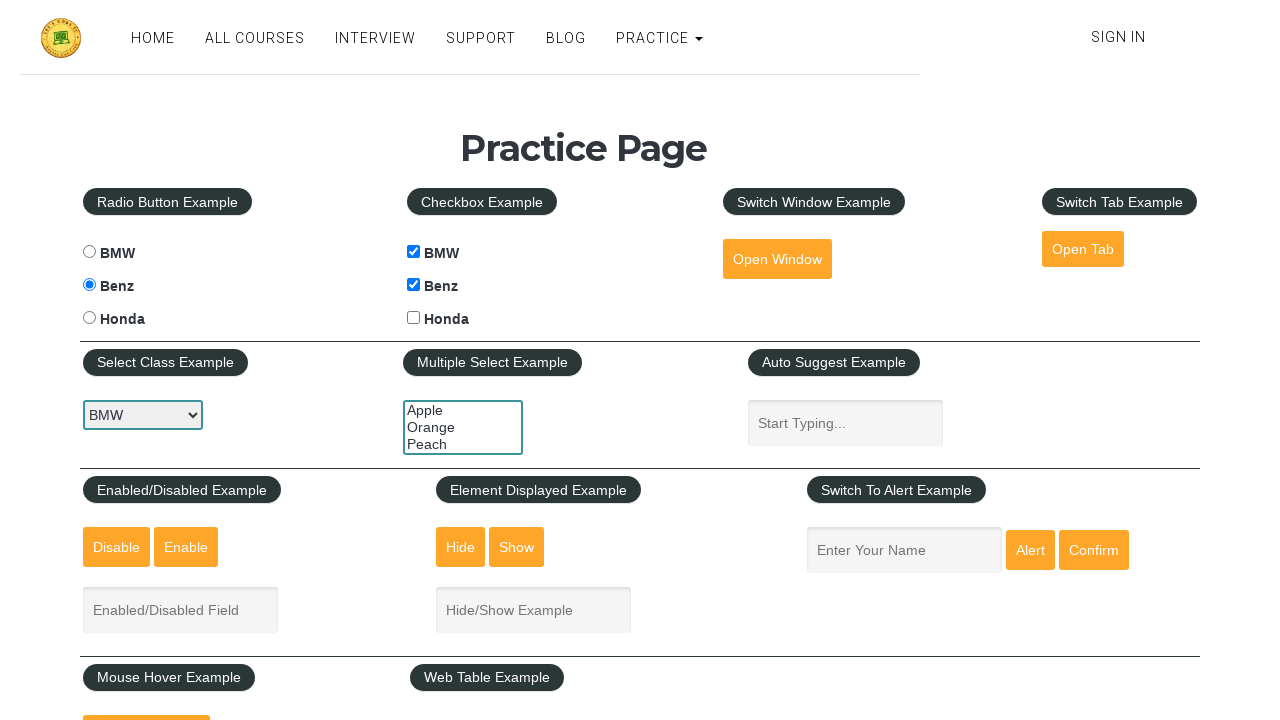